Tests adding a product to wishlist by clicking the wishlist icon on a product and then viewing the wishlist

Starting URL: https://demo.themefreesia.com/shoppingcart/

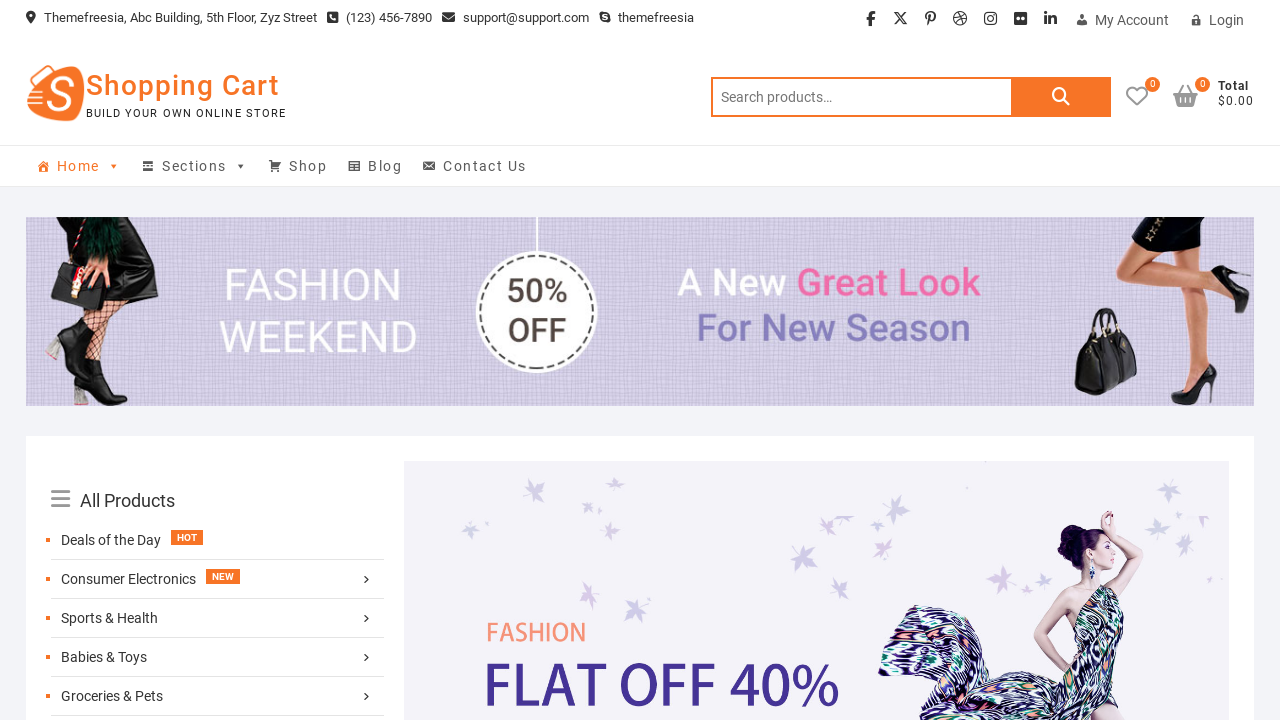

Clicked wishlist icon on first product at (203, 361) on xpath=//*[@id="shoppingcart_product_grid_column_widget-2"]/div/div[1]/div/div/di
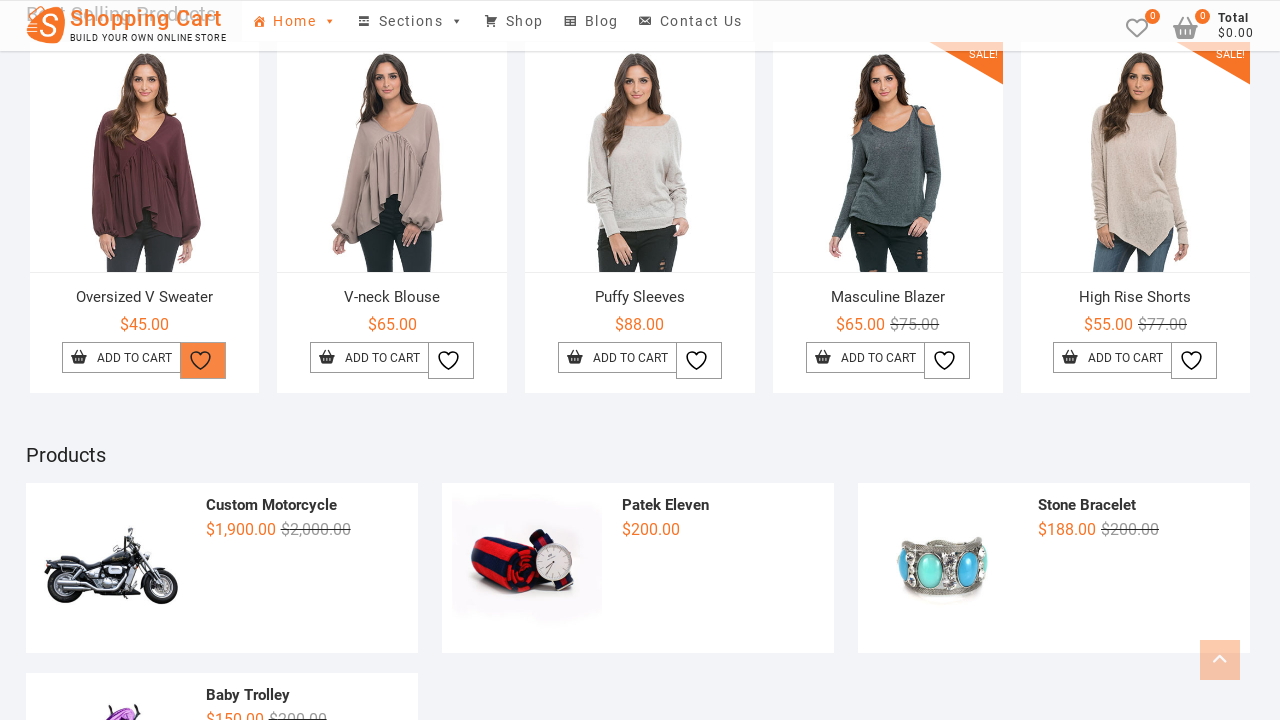

Waited 3 seconds for product wishlist action to complete
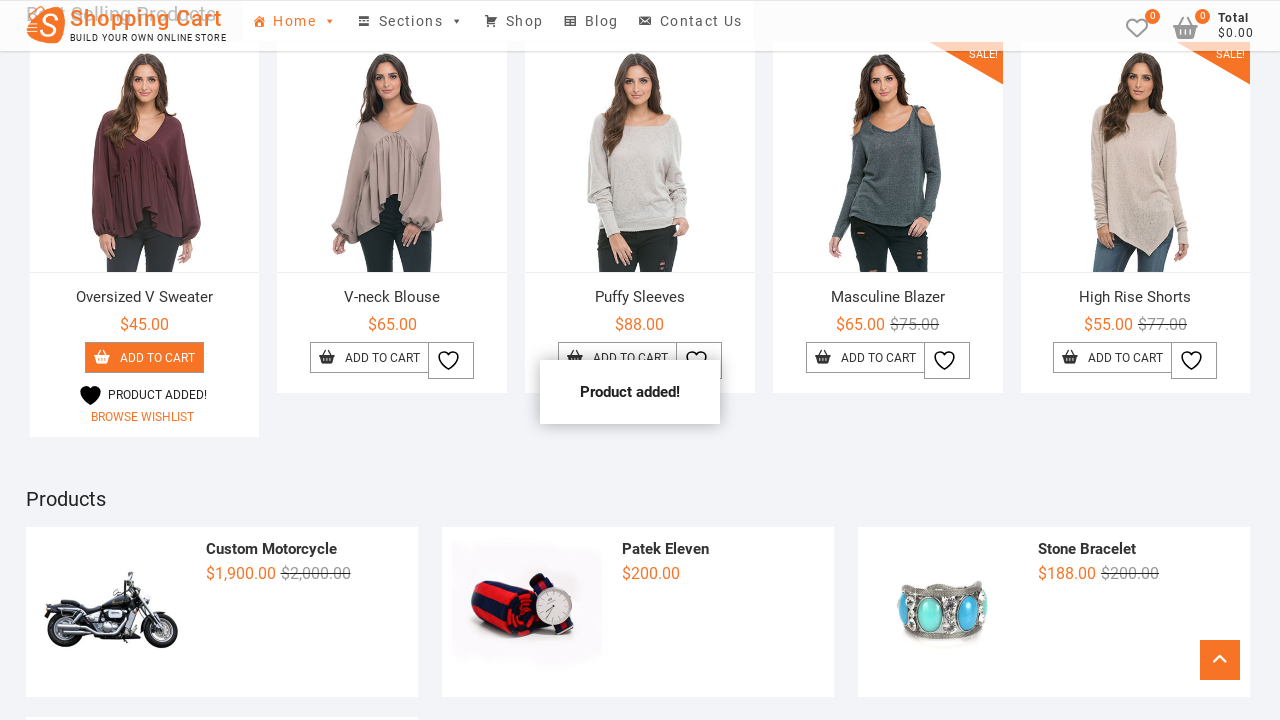

Clicked wishlist box in top right navigation at (1147, 96) on .wishlist-box
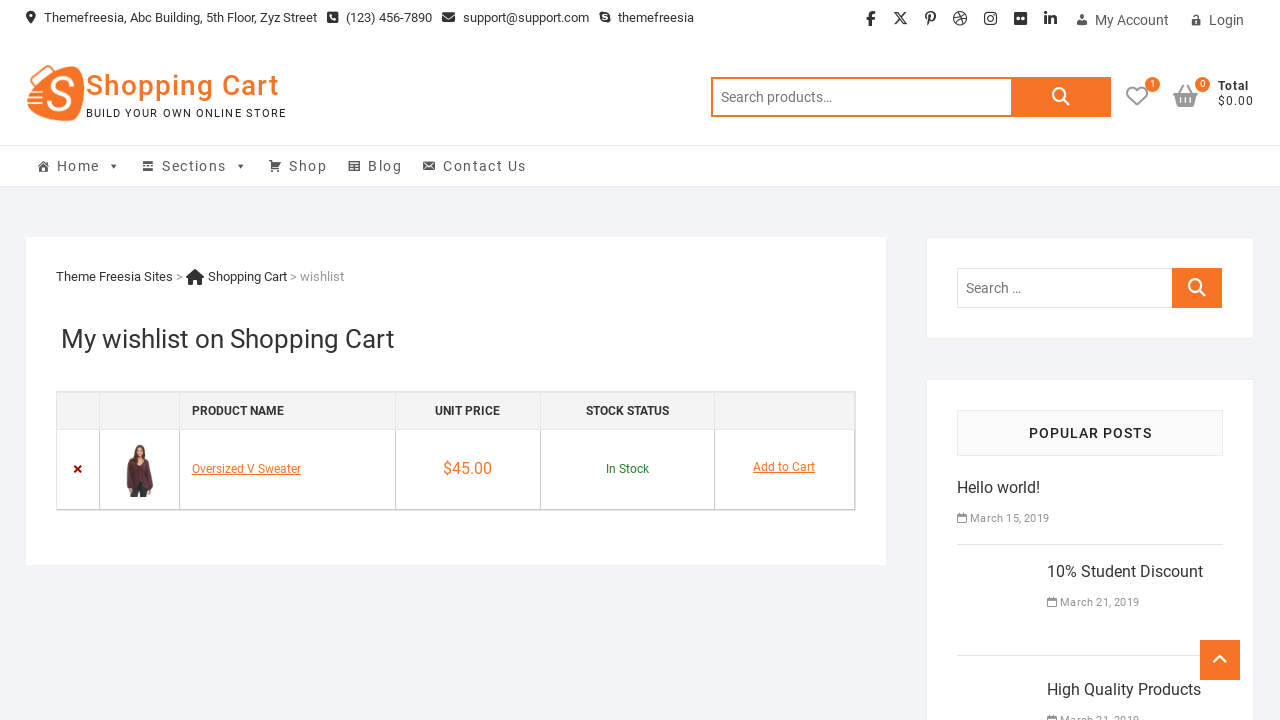

Waited 3 seconds for wishlist page to load
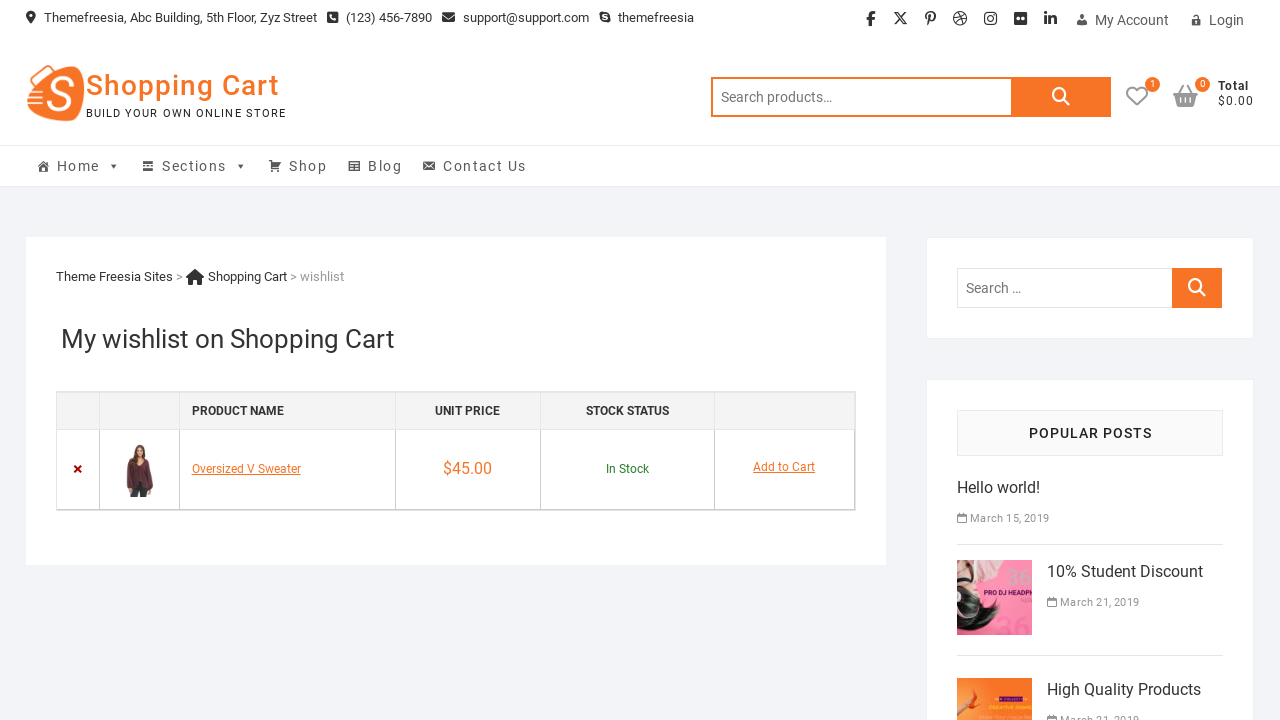

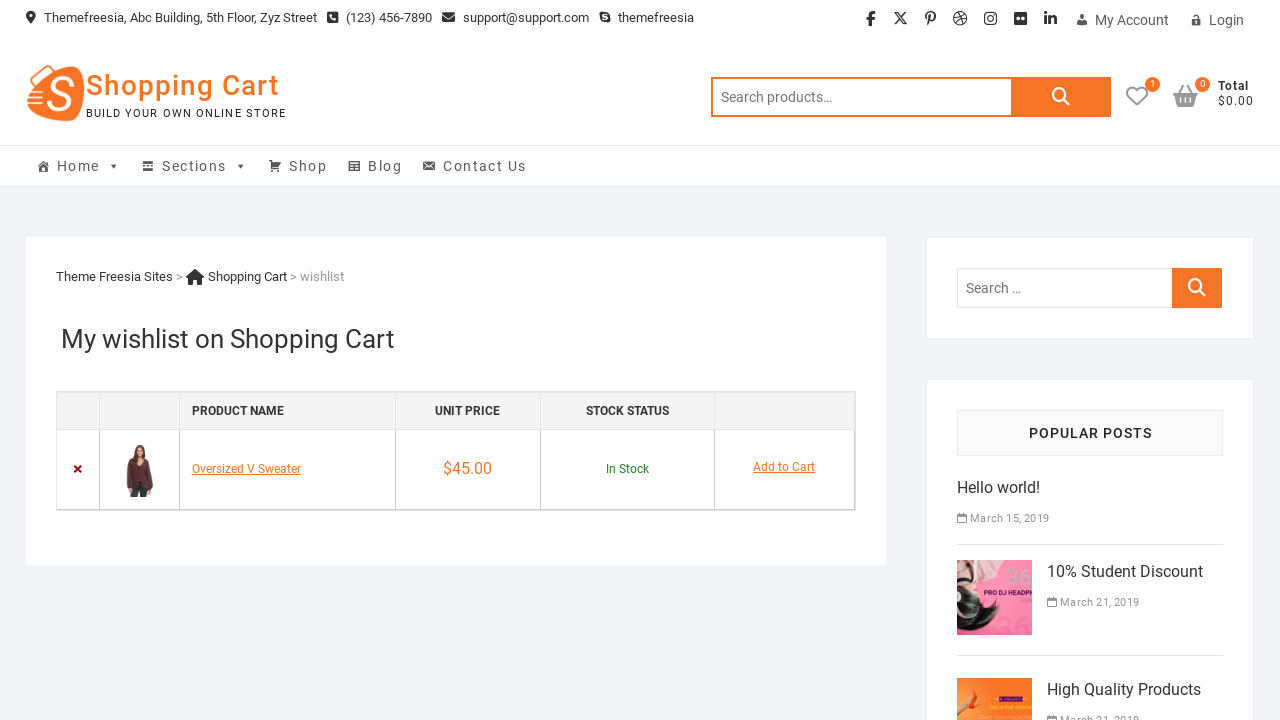